Tests auto-suggestive dropdown functionality by typing "India" in an autocomplete field and selecting the matching option from the suggestions list.

Starting URL: https://rahulshettyacademy.com/dropdownsPractise/

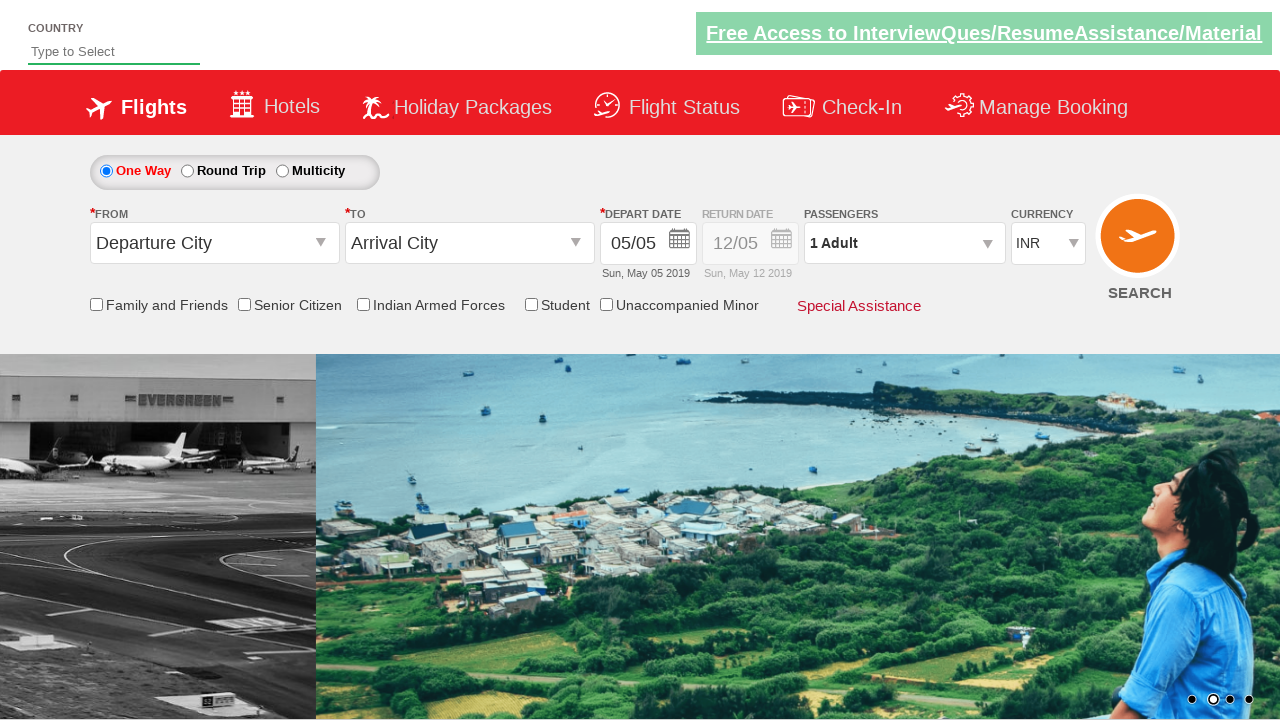

Filled autosuggest field with 'India' on #autosuggest
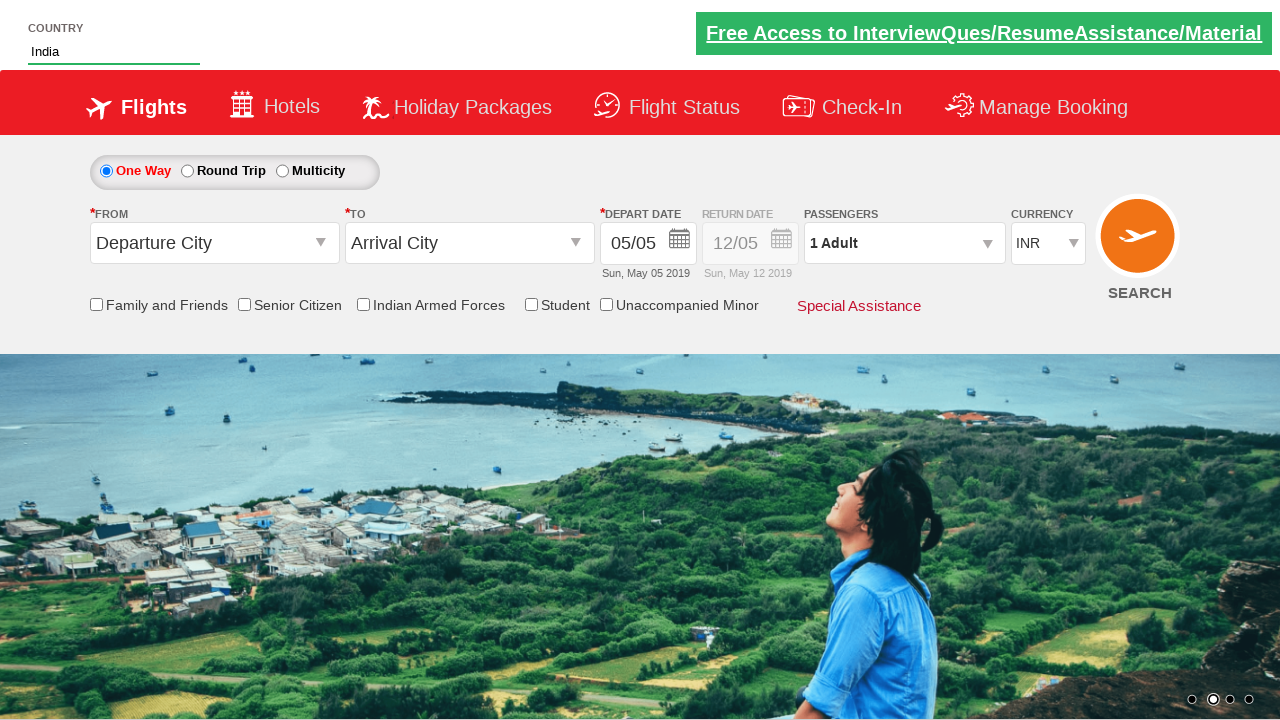

Autocomplete suggestions appeared
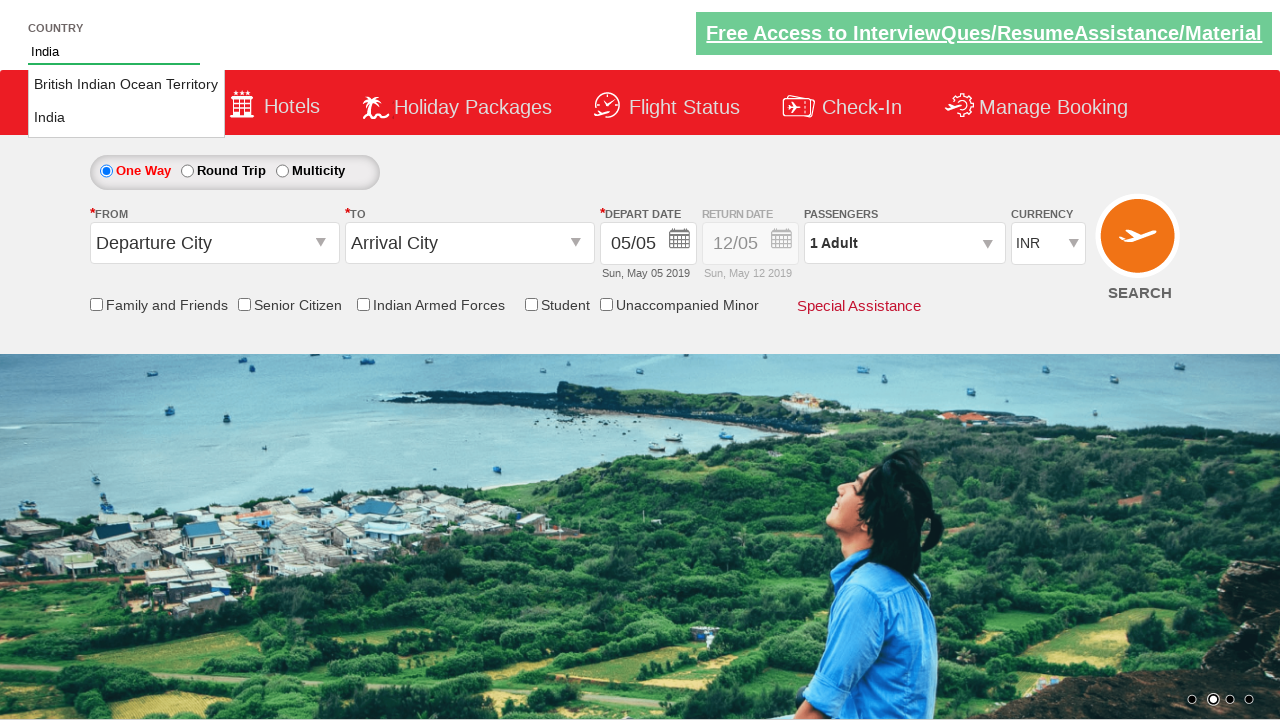

Located all suggestion items
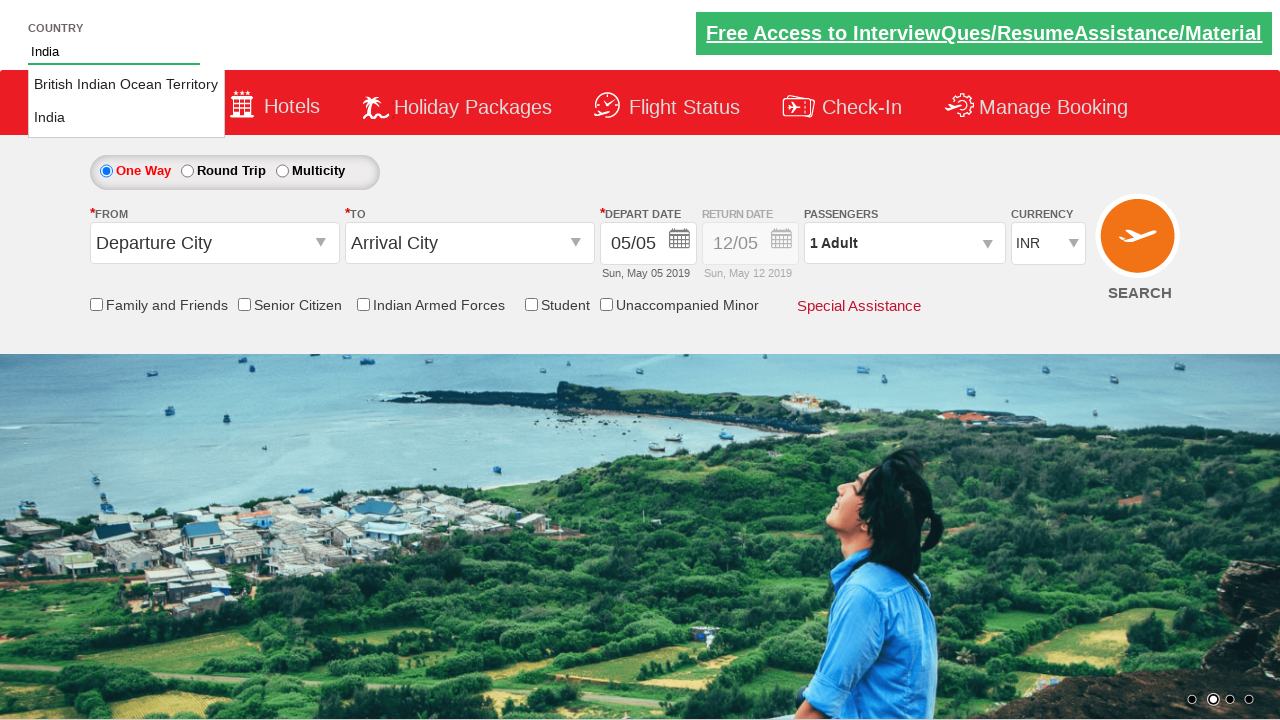

Found 2 suggestion items
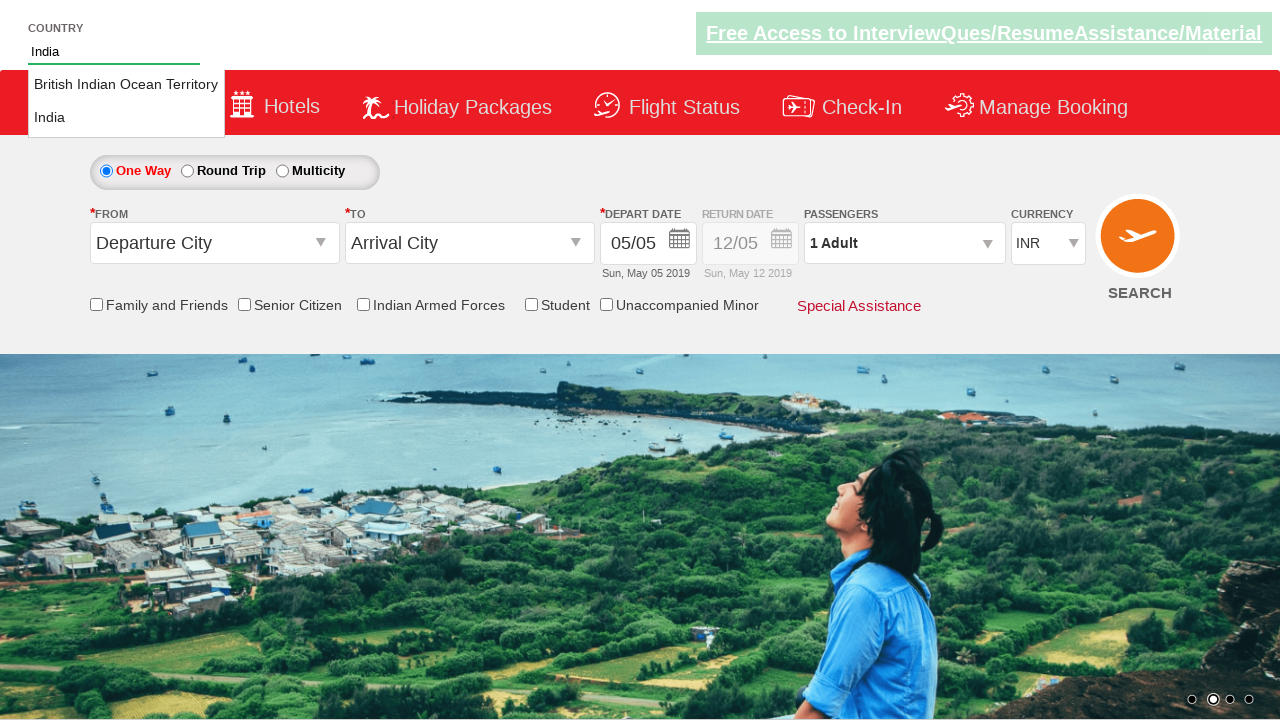

Clicked 'India' option from suggestions at (126, 118) on li.ui-menu-item a >> nth=1
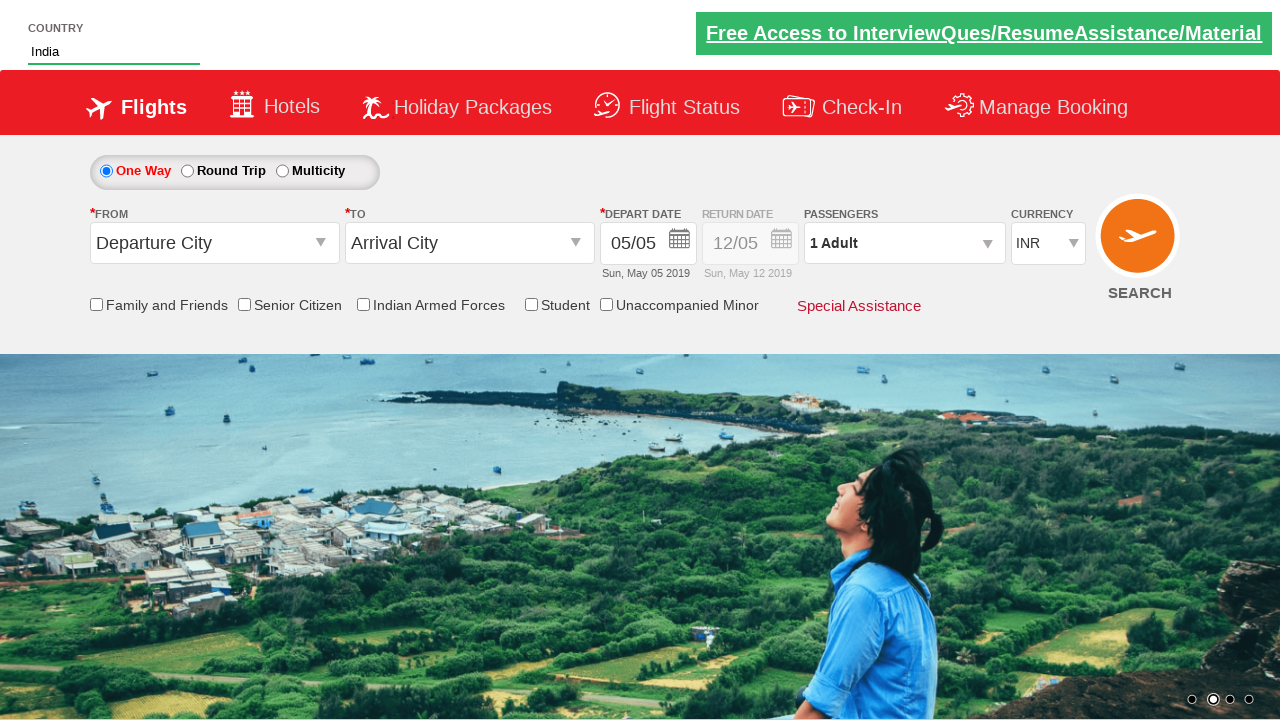

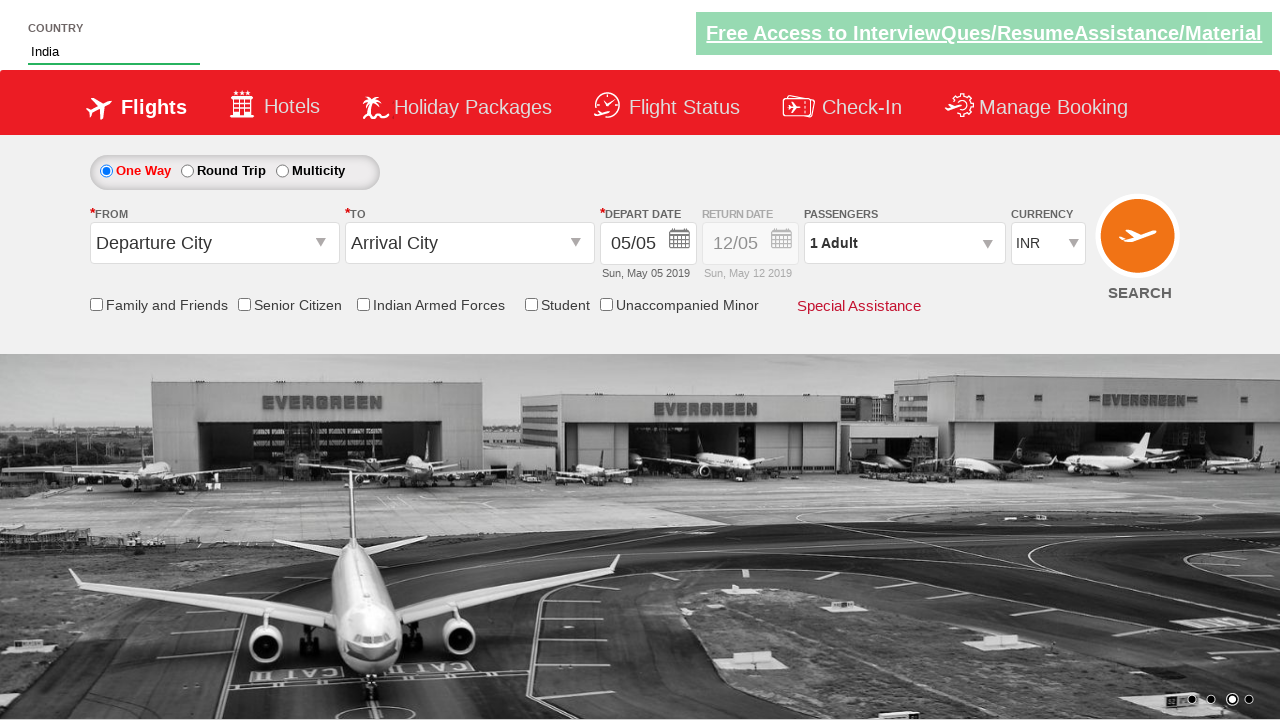